Tests explicit wait functionality by clicking a reveal button and waiting for a hidden element to become visible on Selenium's test page

Starting URL: https://www.selenium.dev/selenium/web/dynamic.html

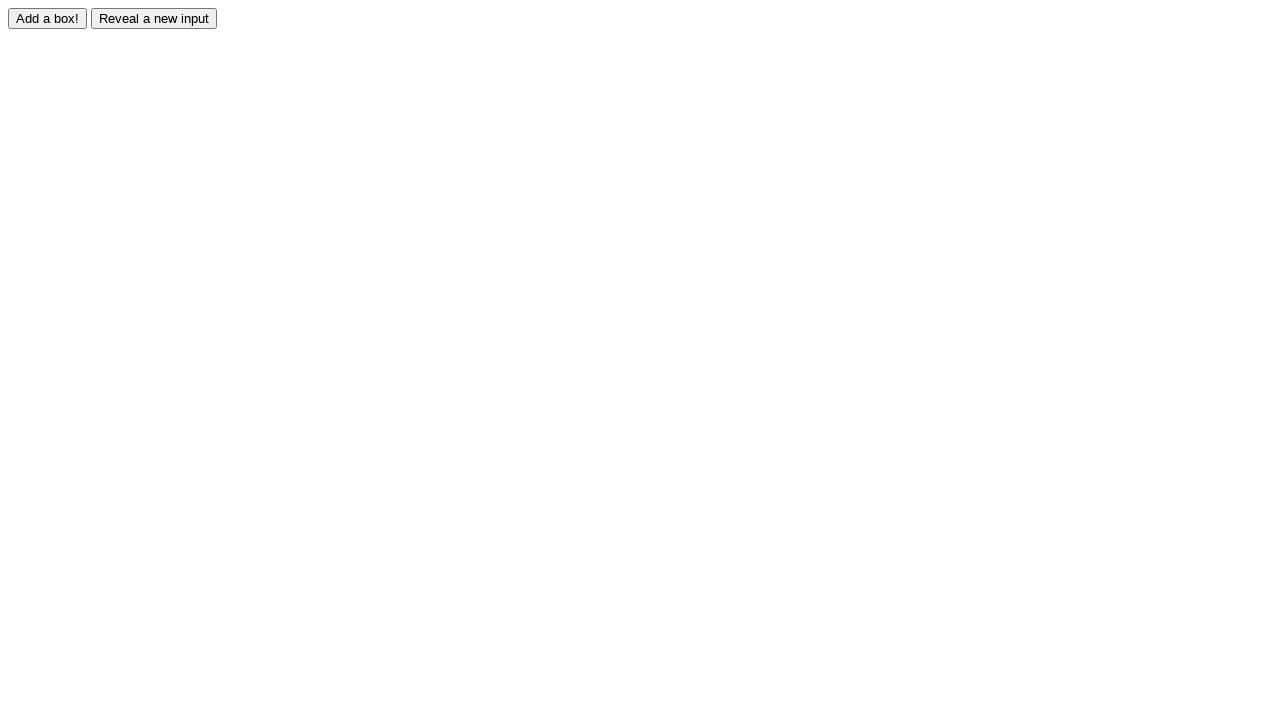

Located the hidden revealed element
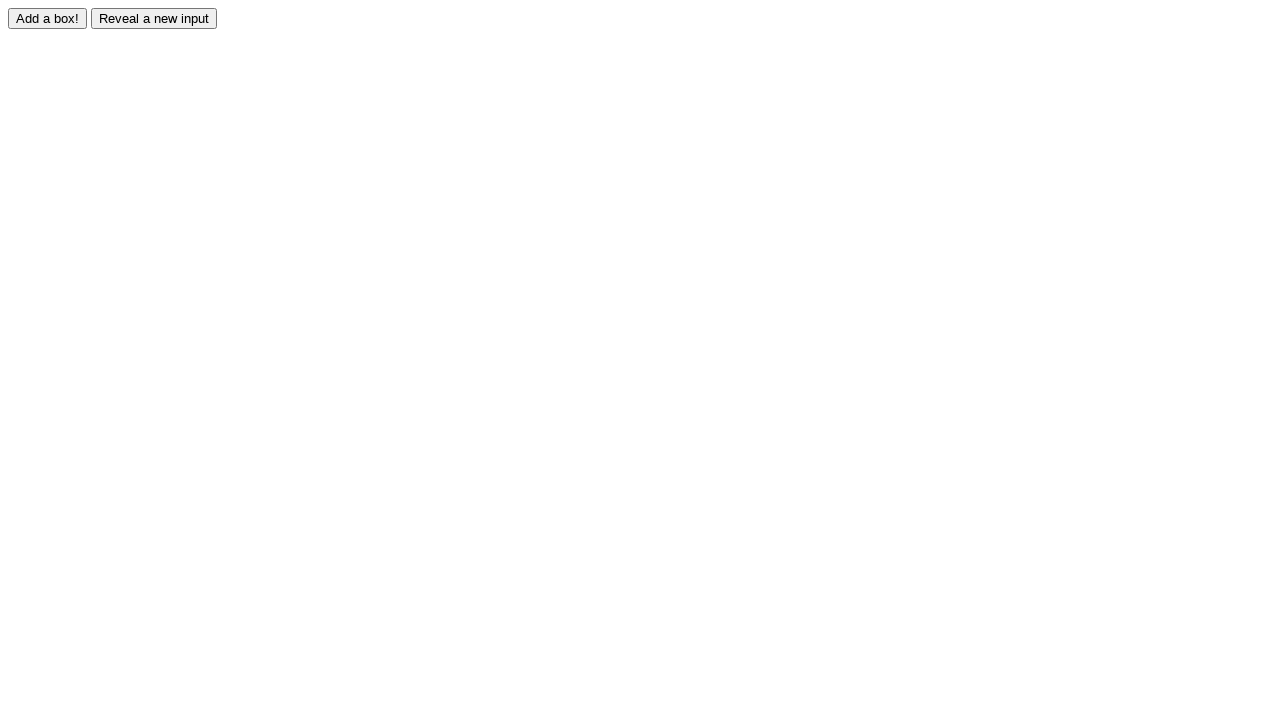

Clicked the reveal button at (154, 18) on #reveal
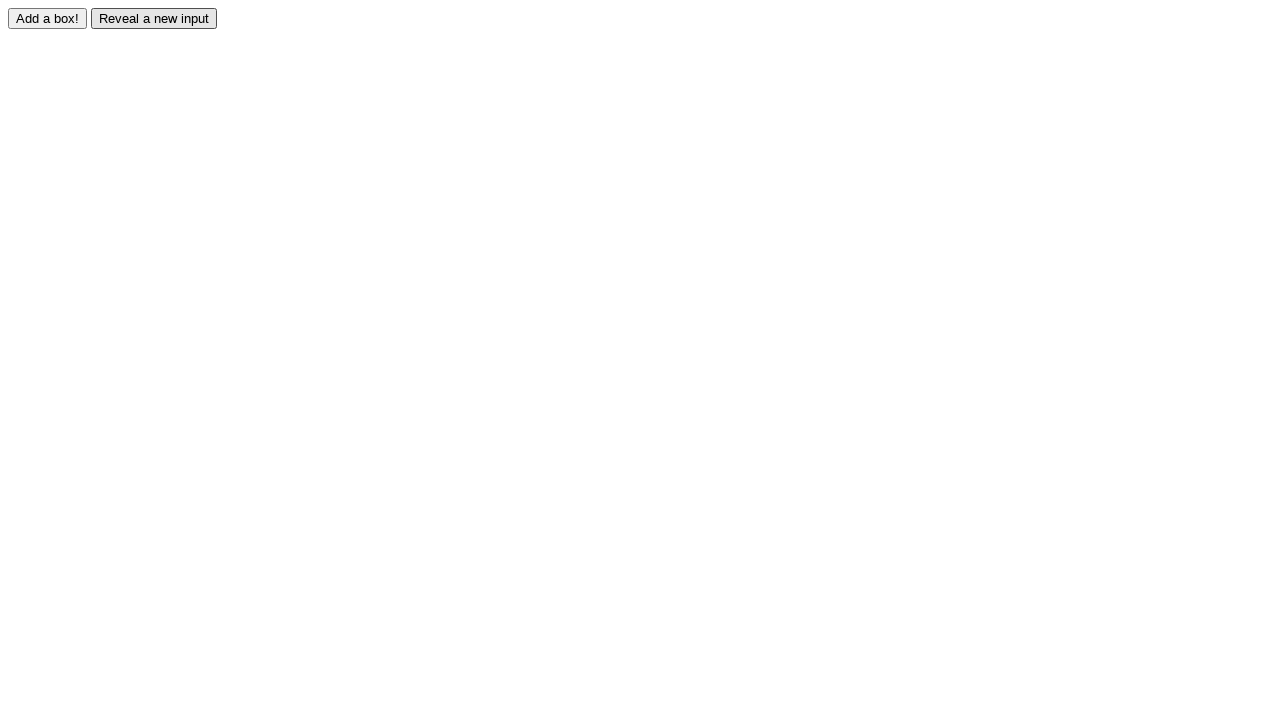

Revealed element became visible after waiting
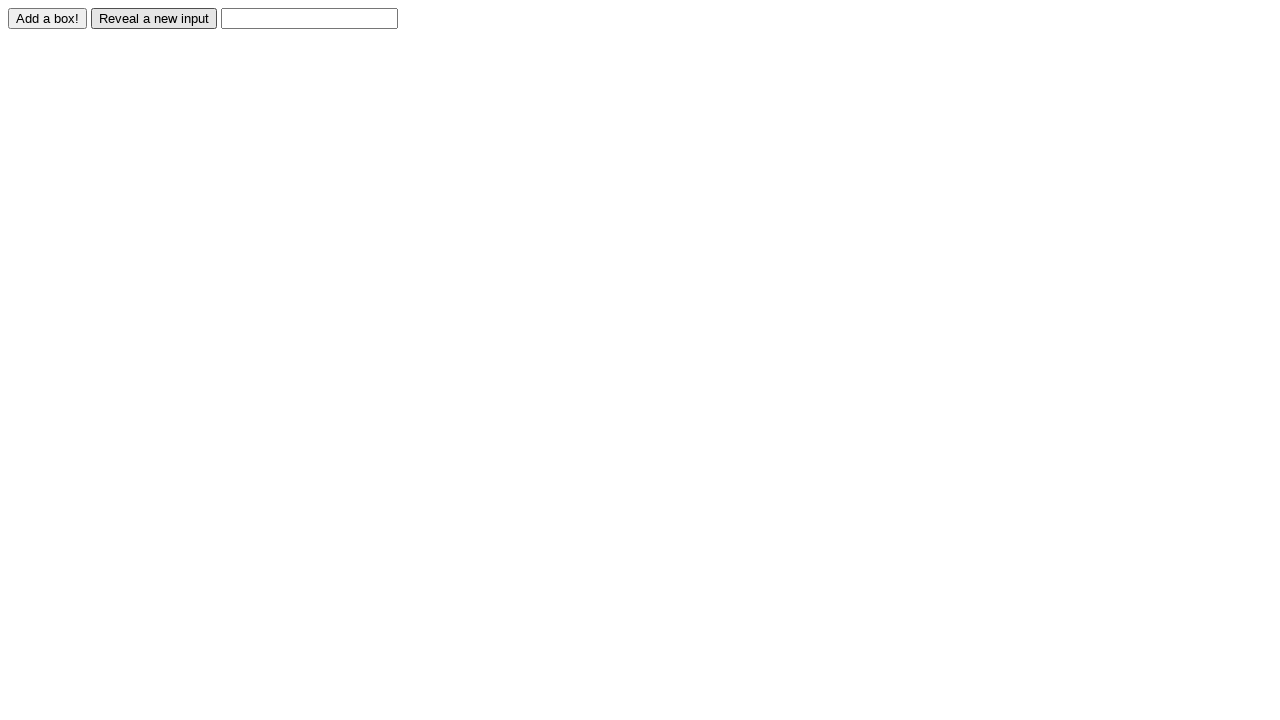

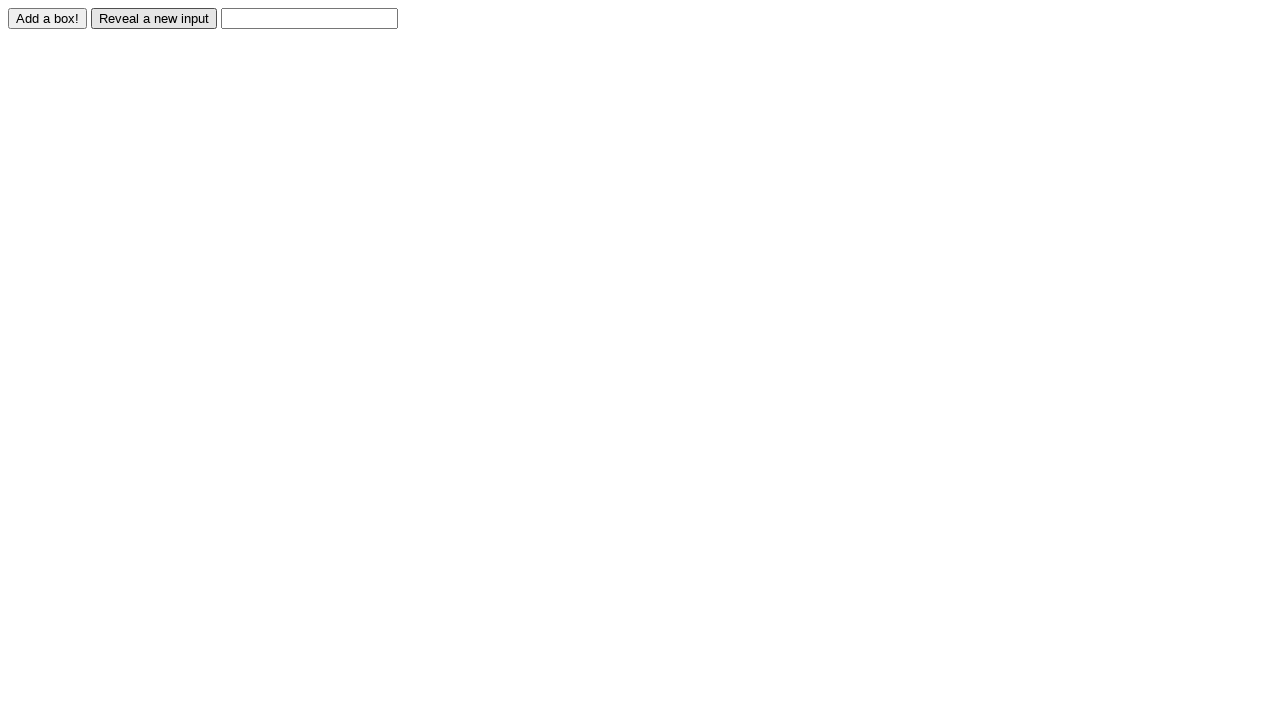